Creates todos, marks one complete, and filters to show only active items

Starting URL: https://demo.playwright.dev/todomvc

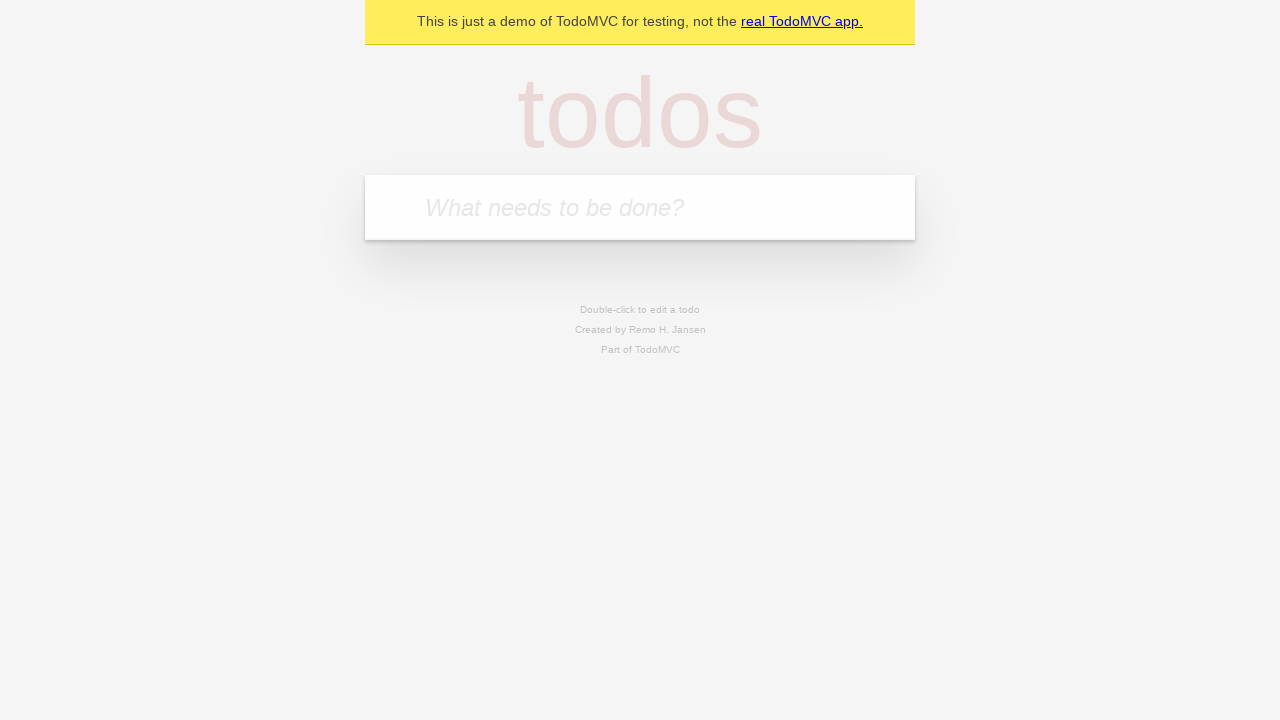

Filled new todo input with 'buy some cheese' on .new-todo
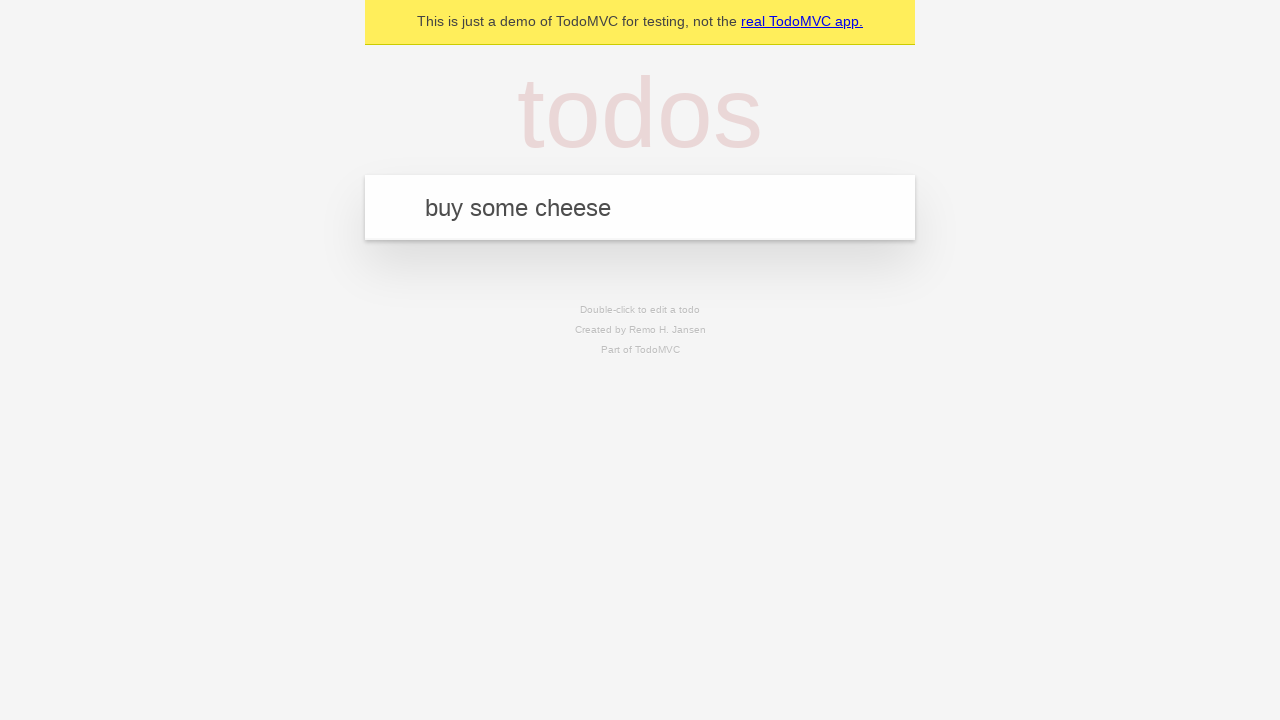

Pressed Enter to create first todo on .new-todo
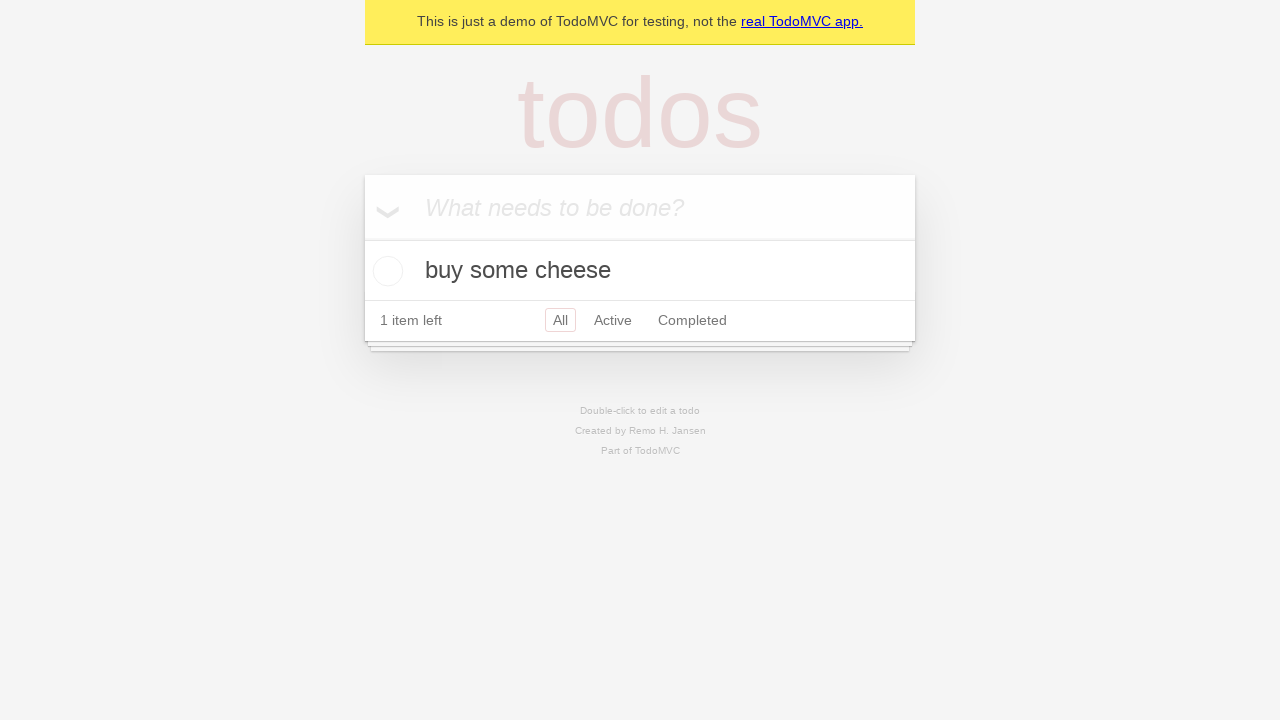

Filled new todo input with 'feed the cat' on .new-todo
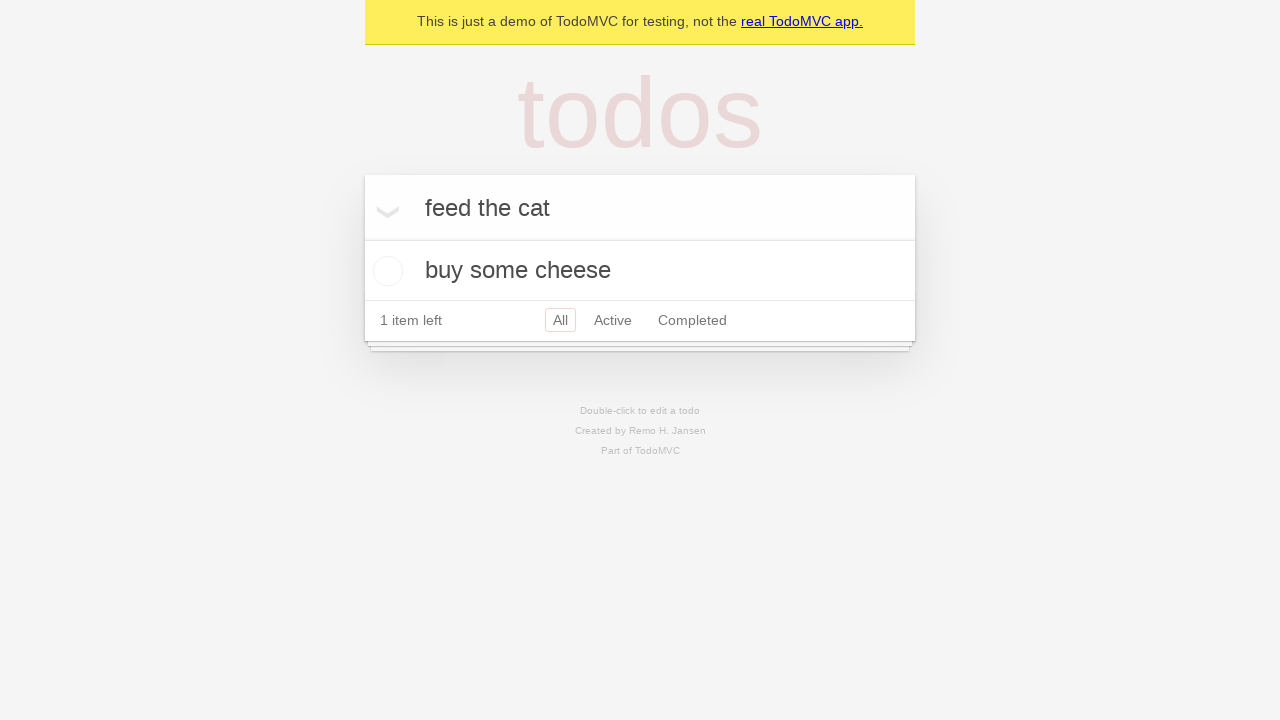

Pressed Enter to create second todo on .new-todo
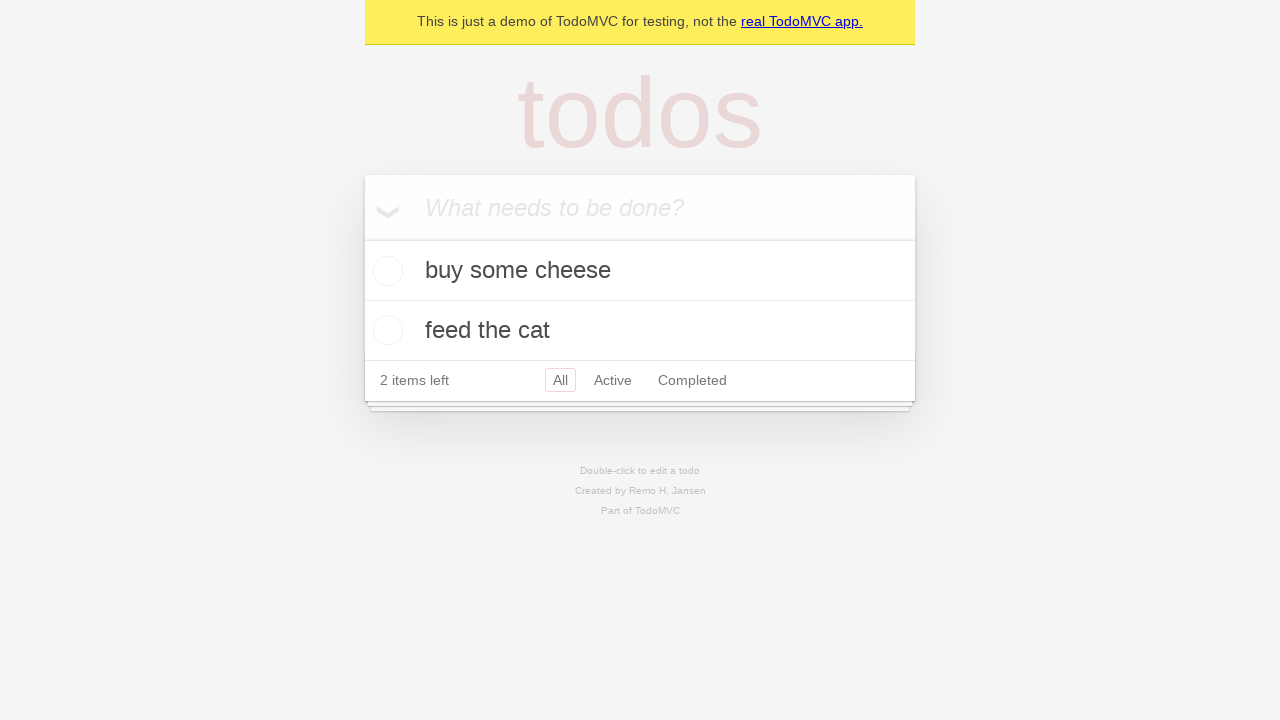

Filled new todo input with 'book a doctors appointment' on .new-todo
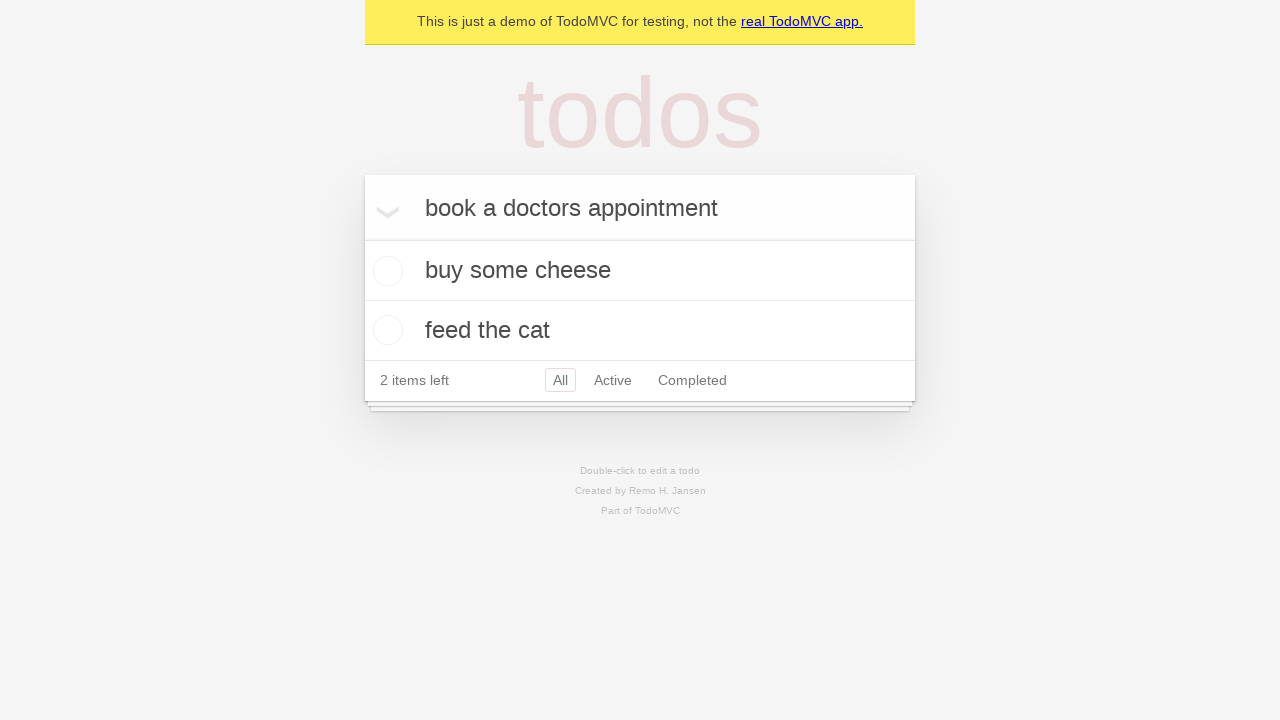

Pressed Enter to create third todo on .new-todo
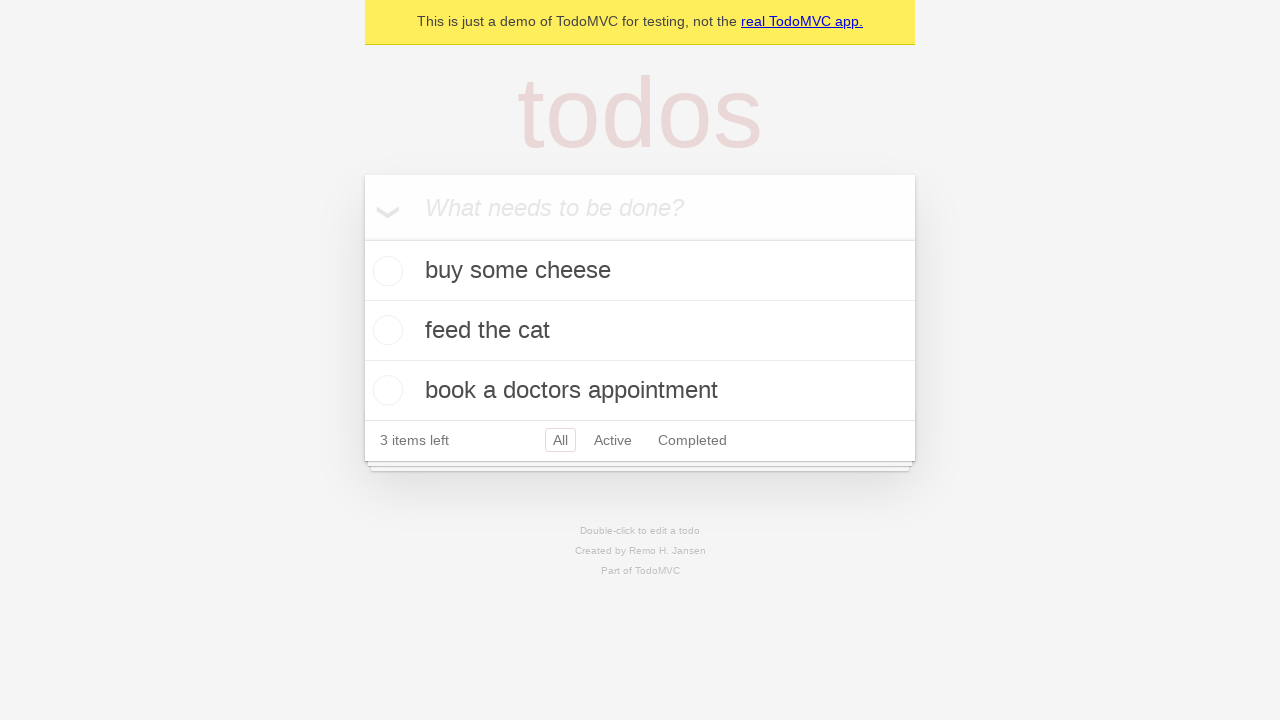

Marked second todo as complete at (385, 330) on .todo-list li .toggle >> nth=1
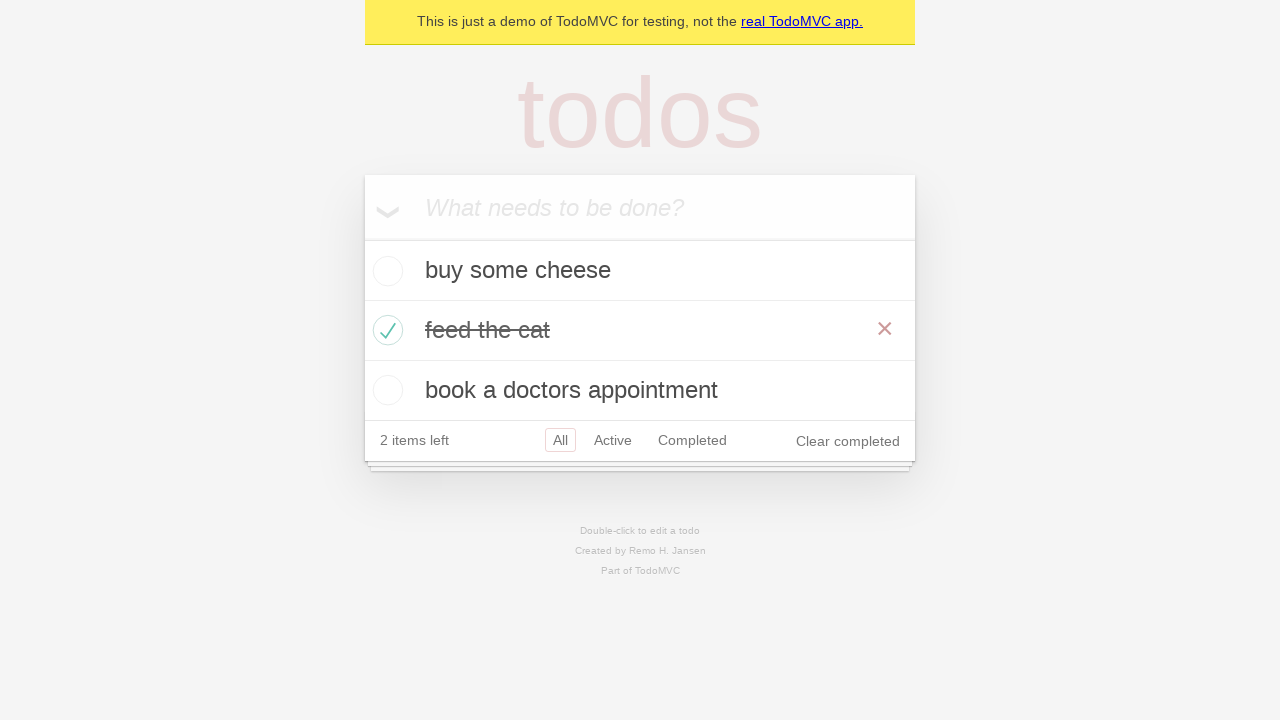

Clicked Active filter to display only active items at (613, 440) on .filters >> text=Active
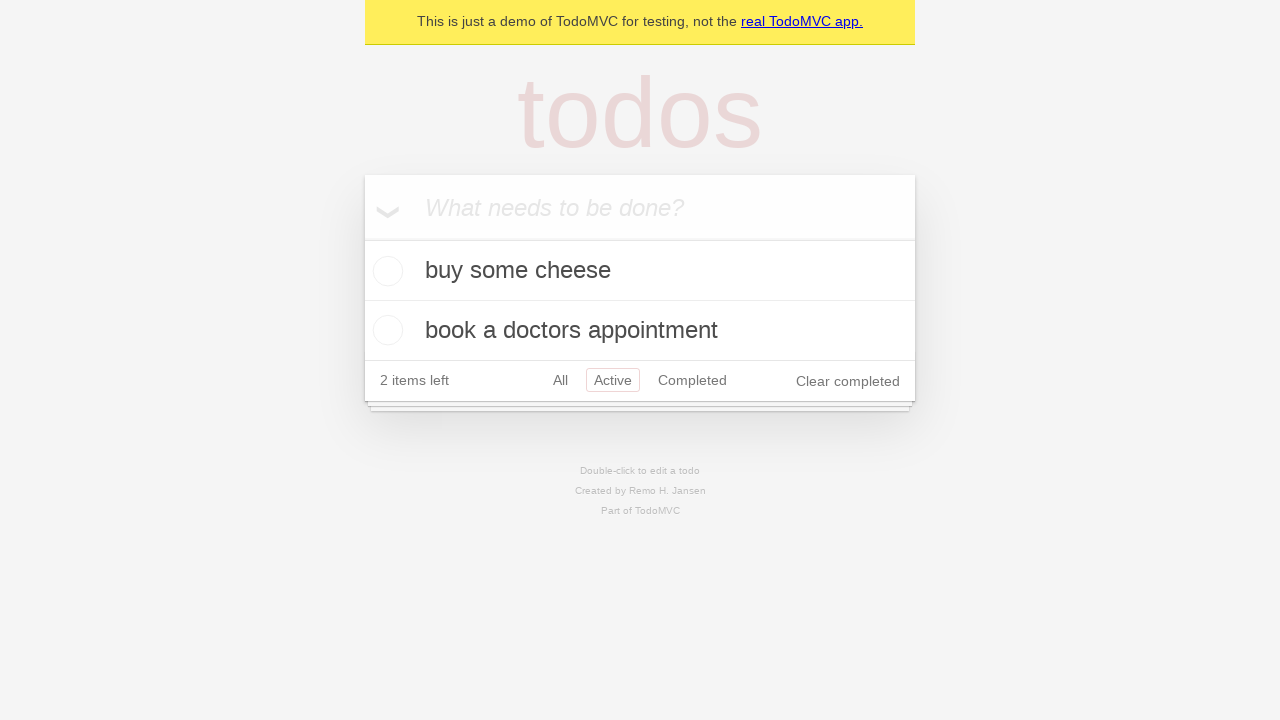

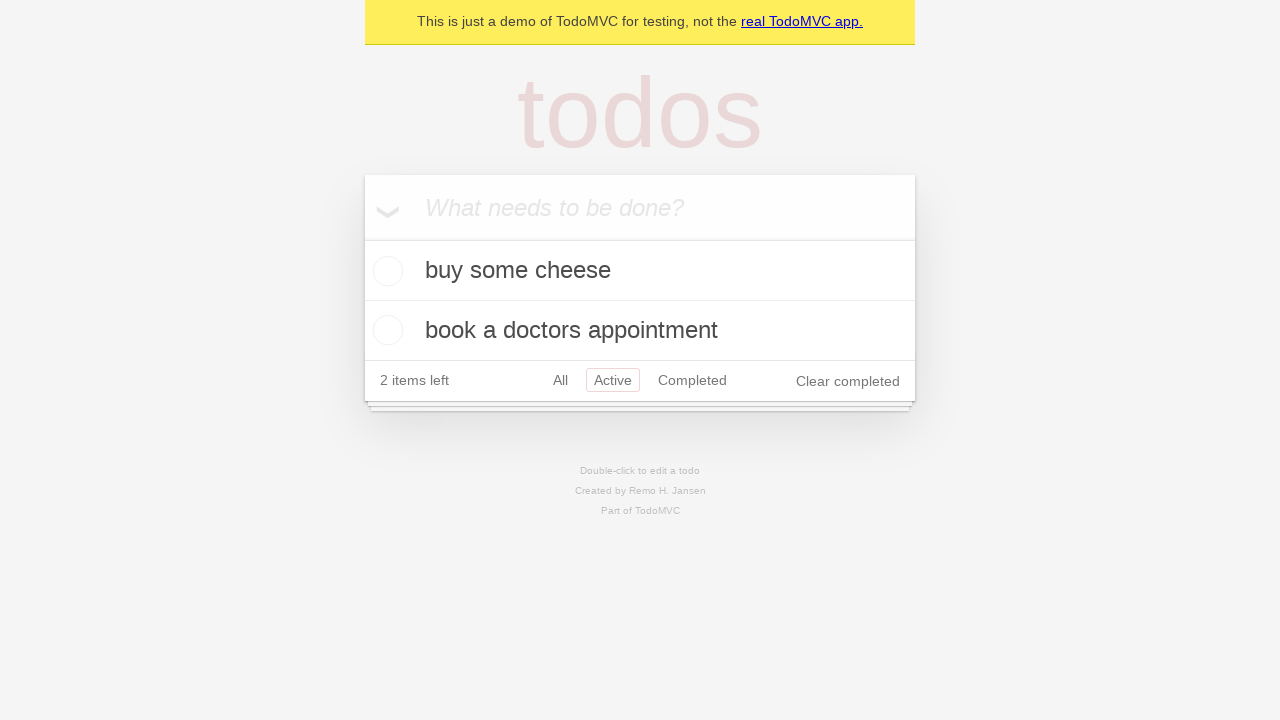